Tests filling a form field on a registration demo page by entering an address value into a form control input

Starting URL: https://demo.automationtesting.in/Register.html

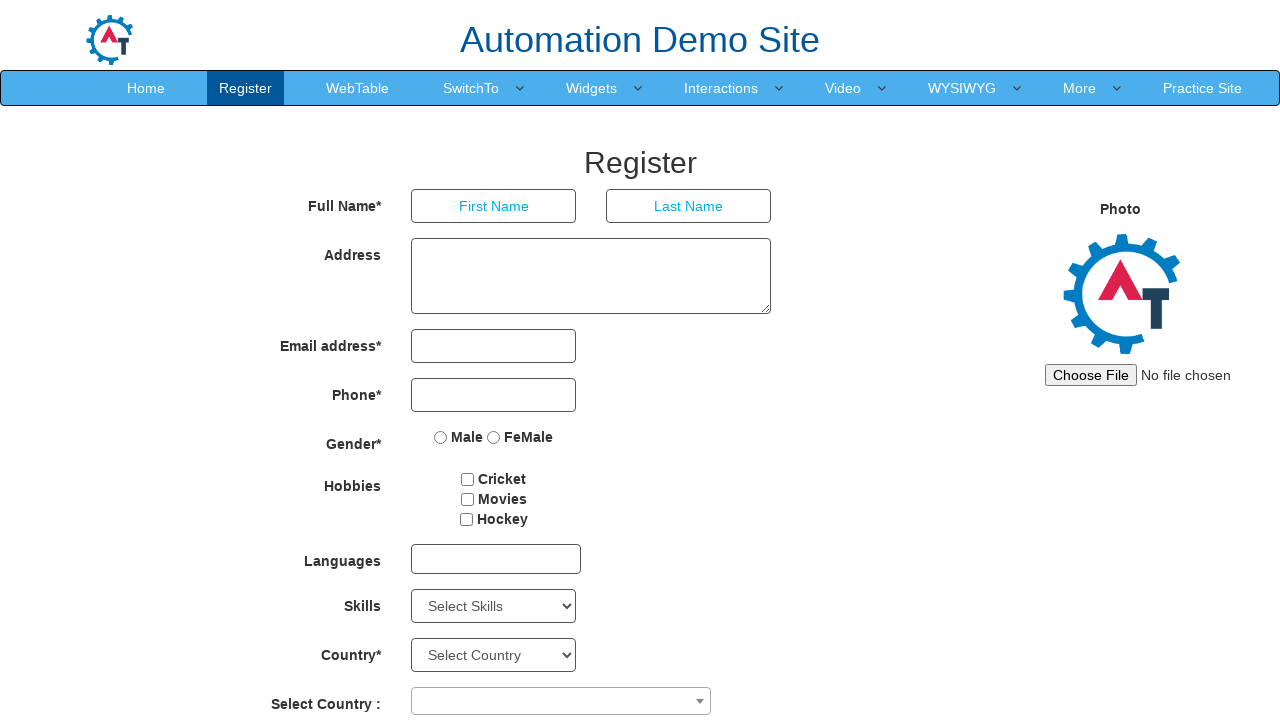

Filled address form field with 'Amravati' on input.form-control
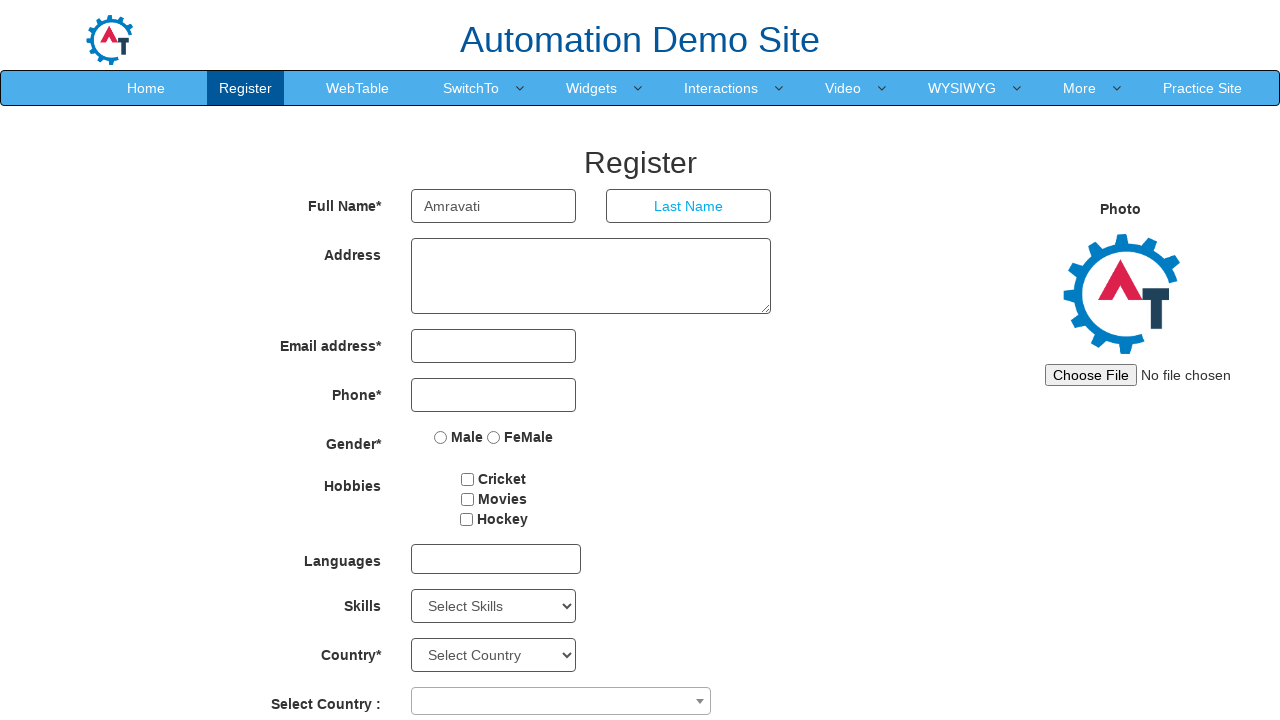

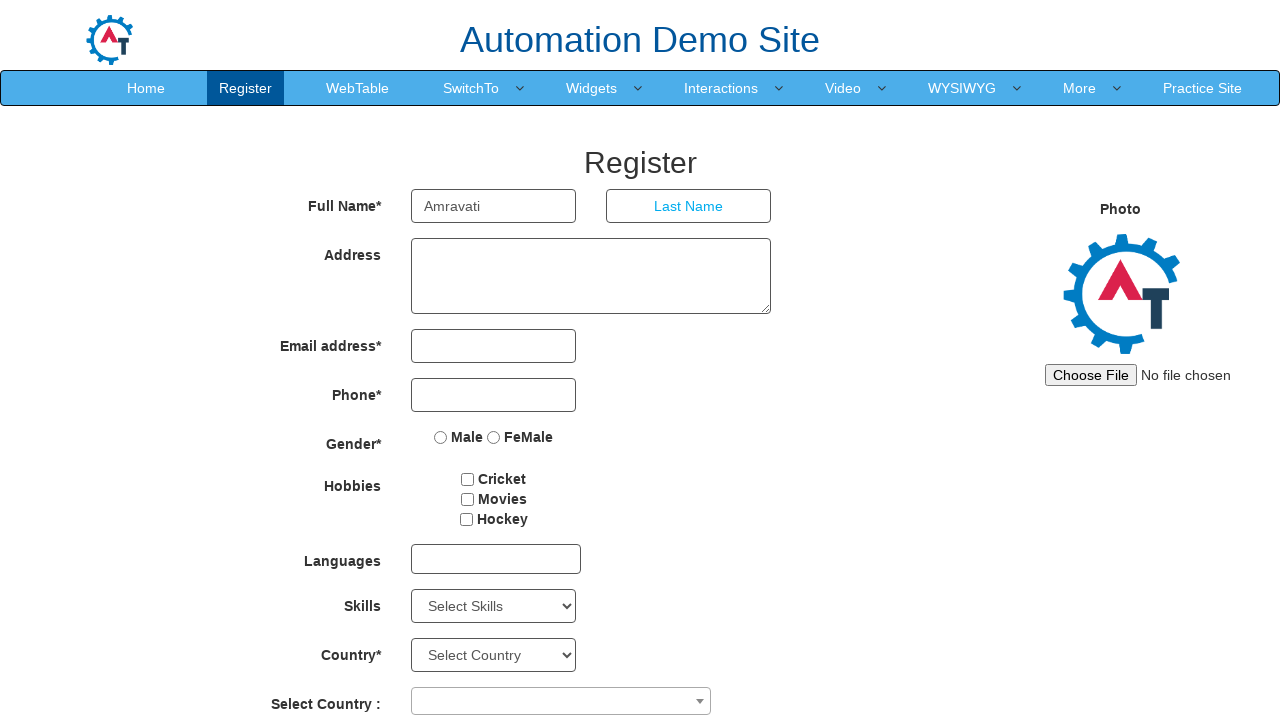